Tests click-and-hold mouse interaction by selecting multiple items in a grid using drag selection (duplicate of TC_02)

Starting URL: http://jqueryui.com/resources/demos/selectable/display-grid.html

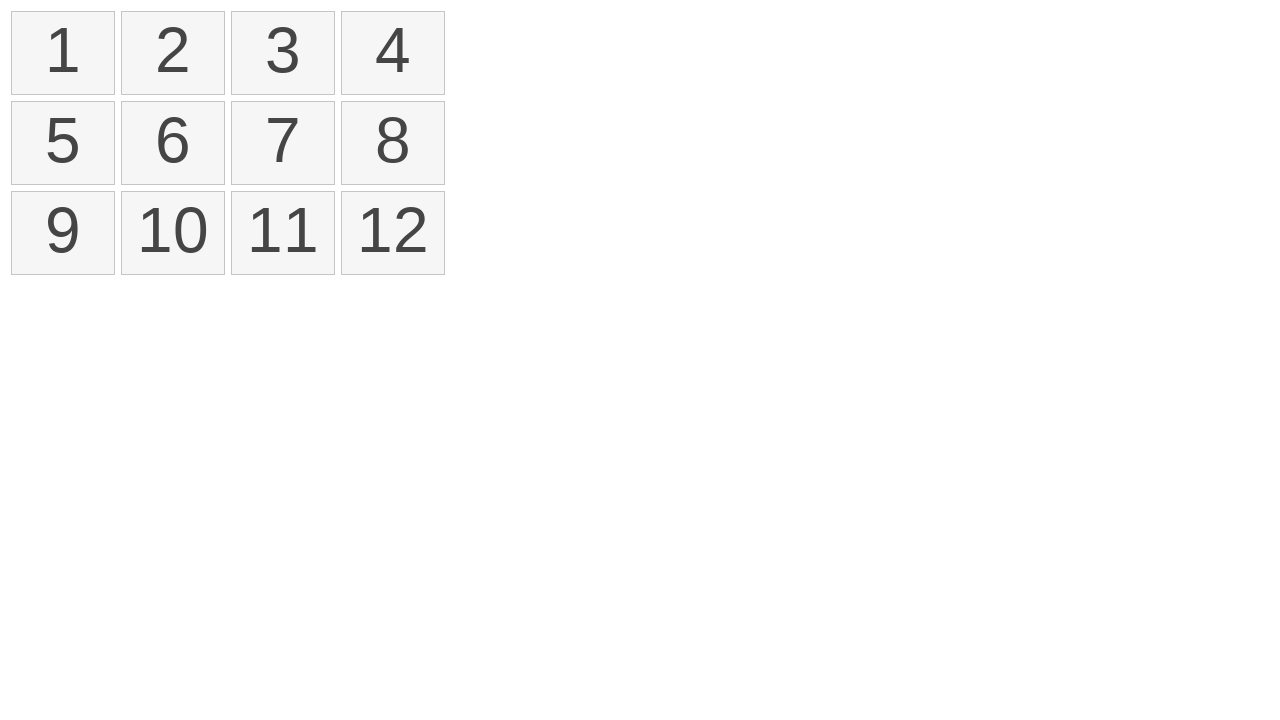

Located first item in selectable grid
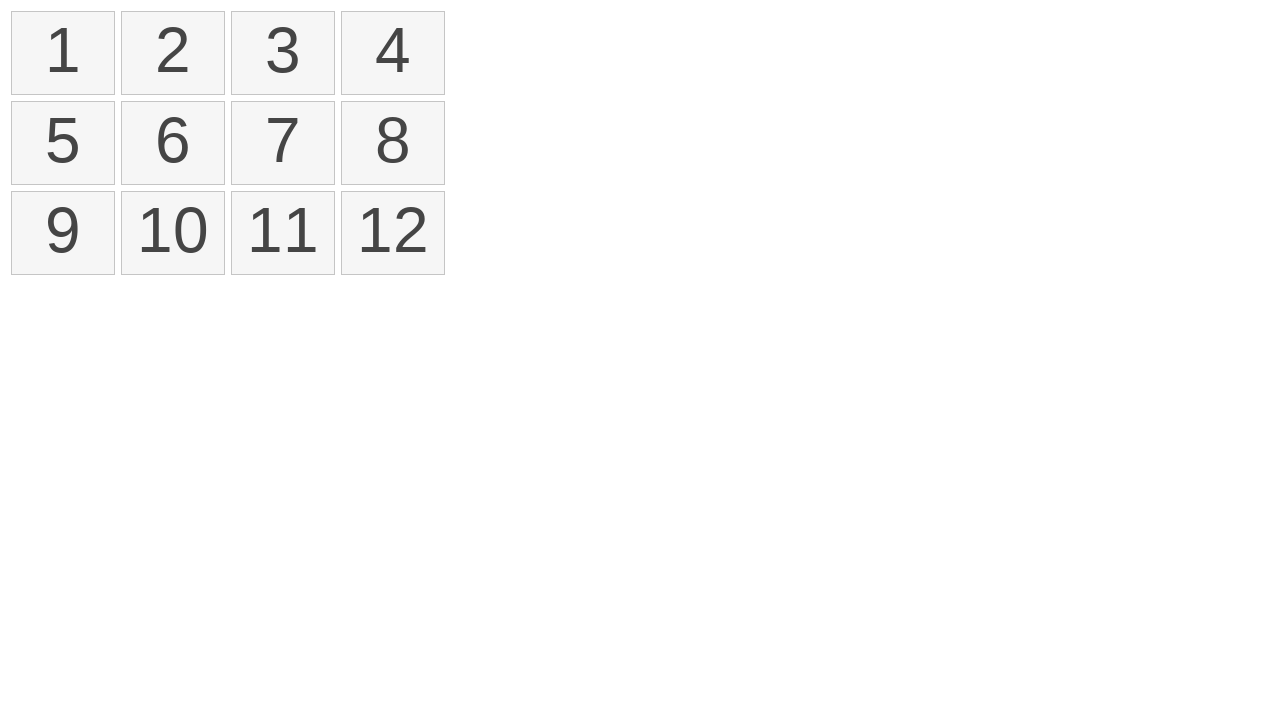

Located fourth item in selectable grid
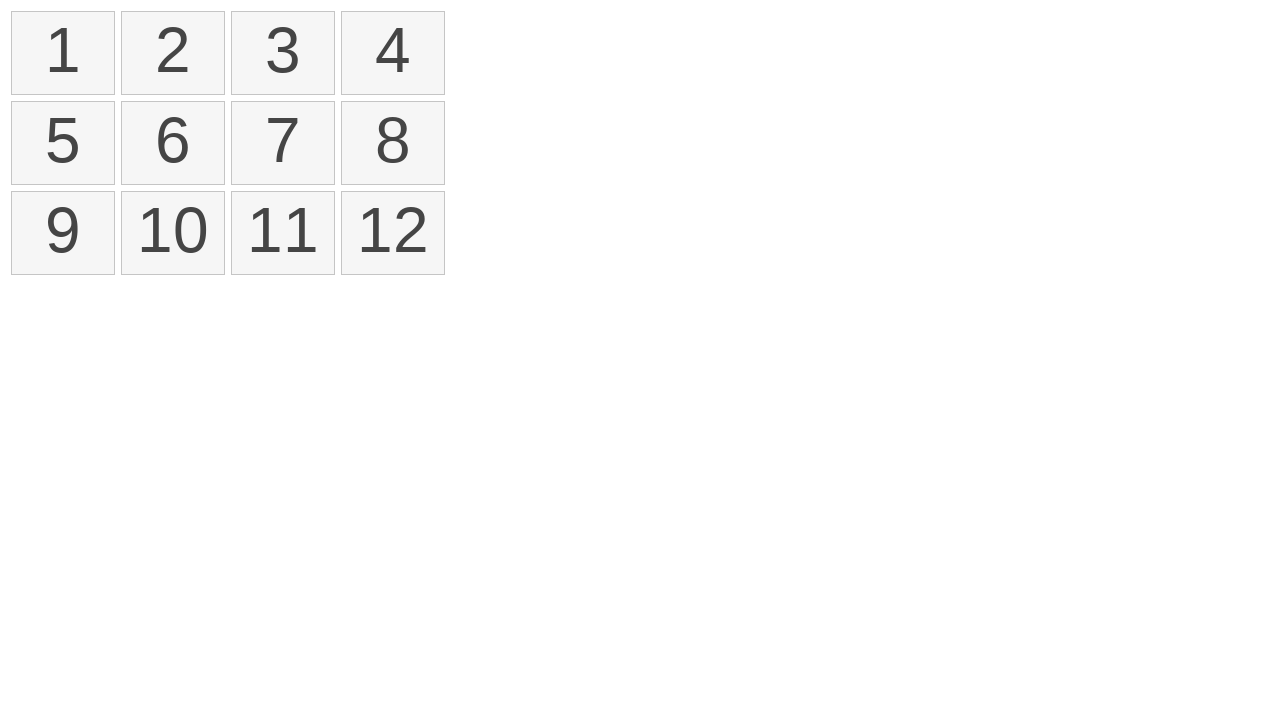

Retrieved bounding box for first item
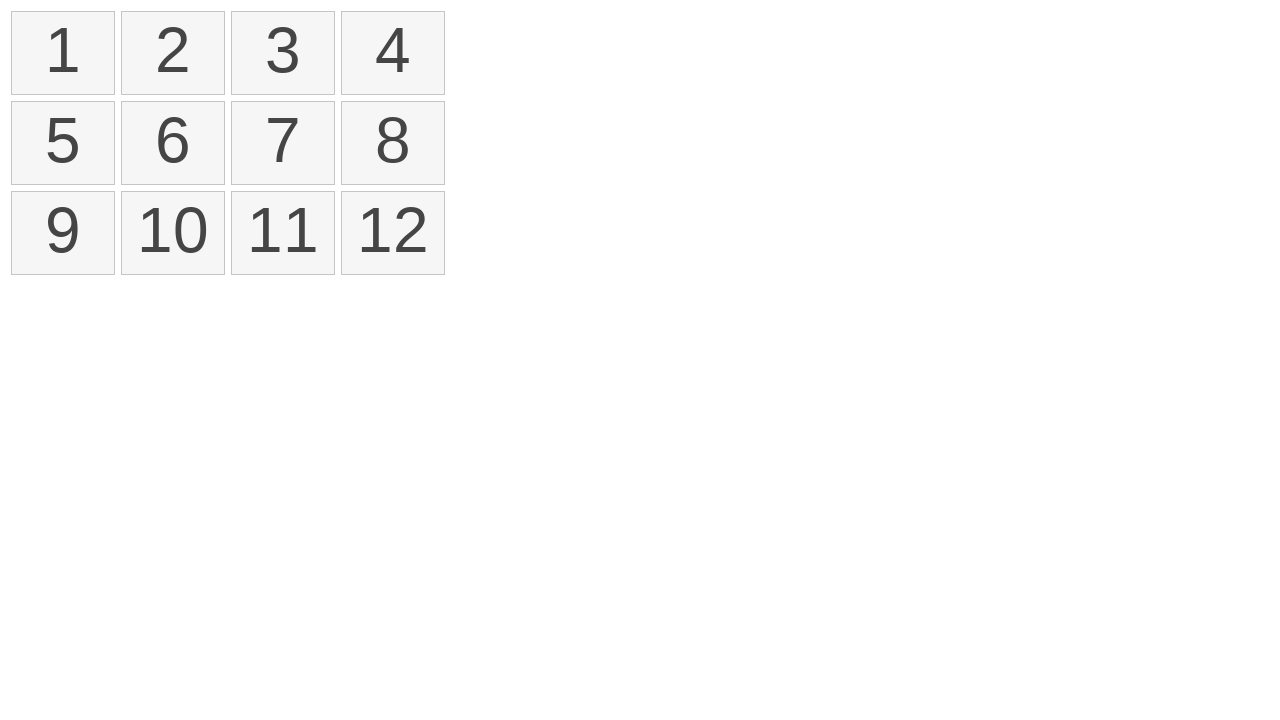

Retrieved bounding box for fourth item
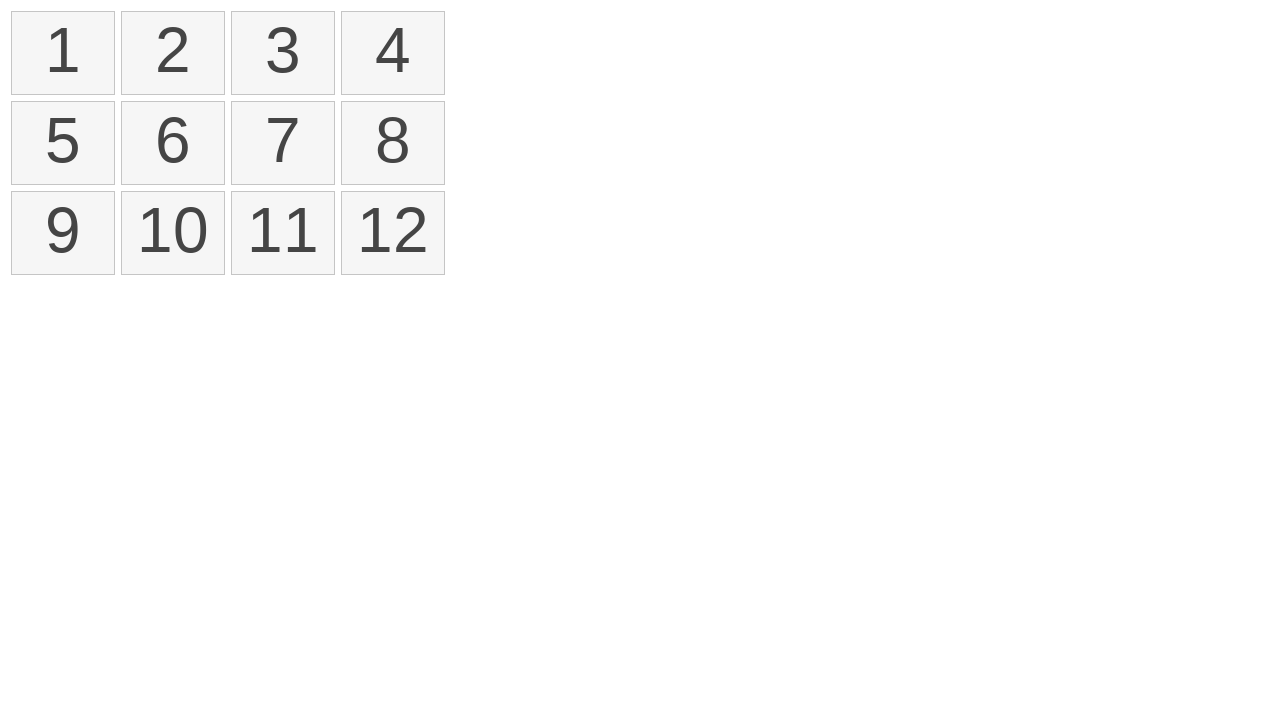

Moved mouse to center of first item at (63, 53)
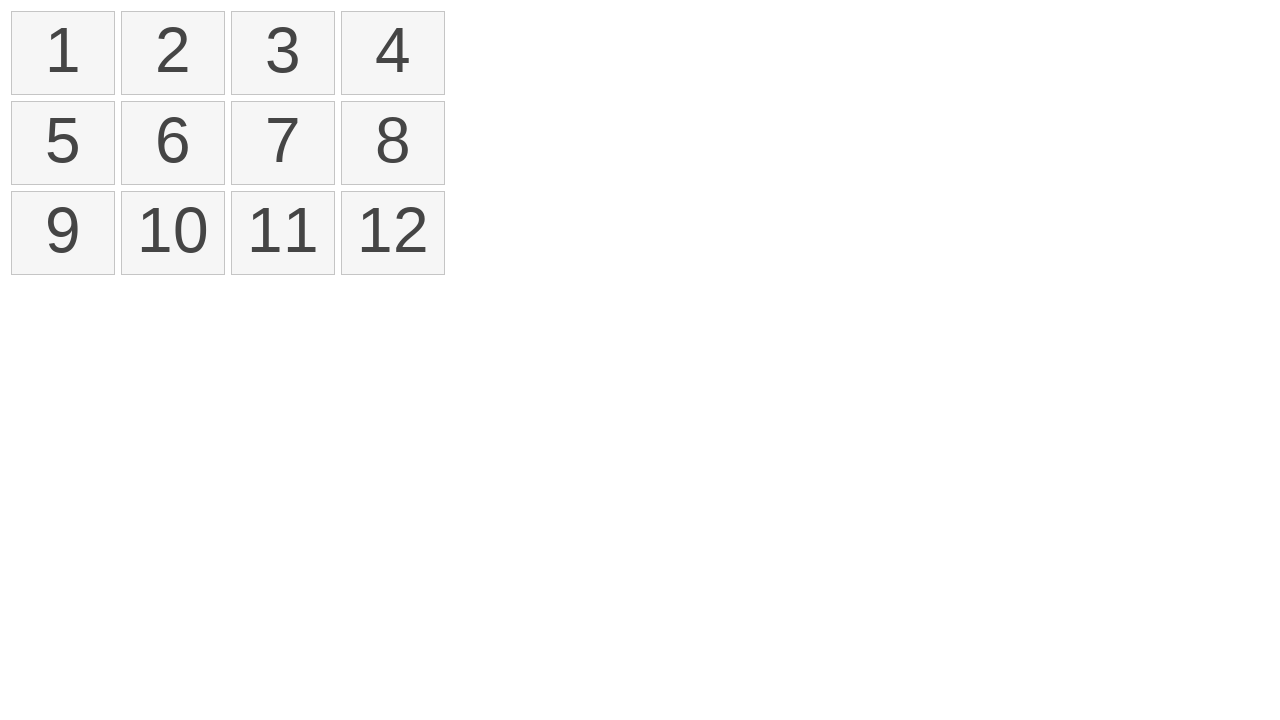

Mouse button pressed down on first item at (63, 53)
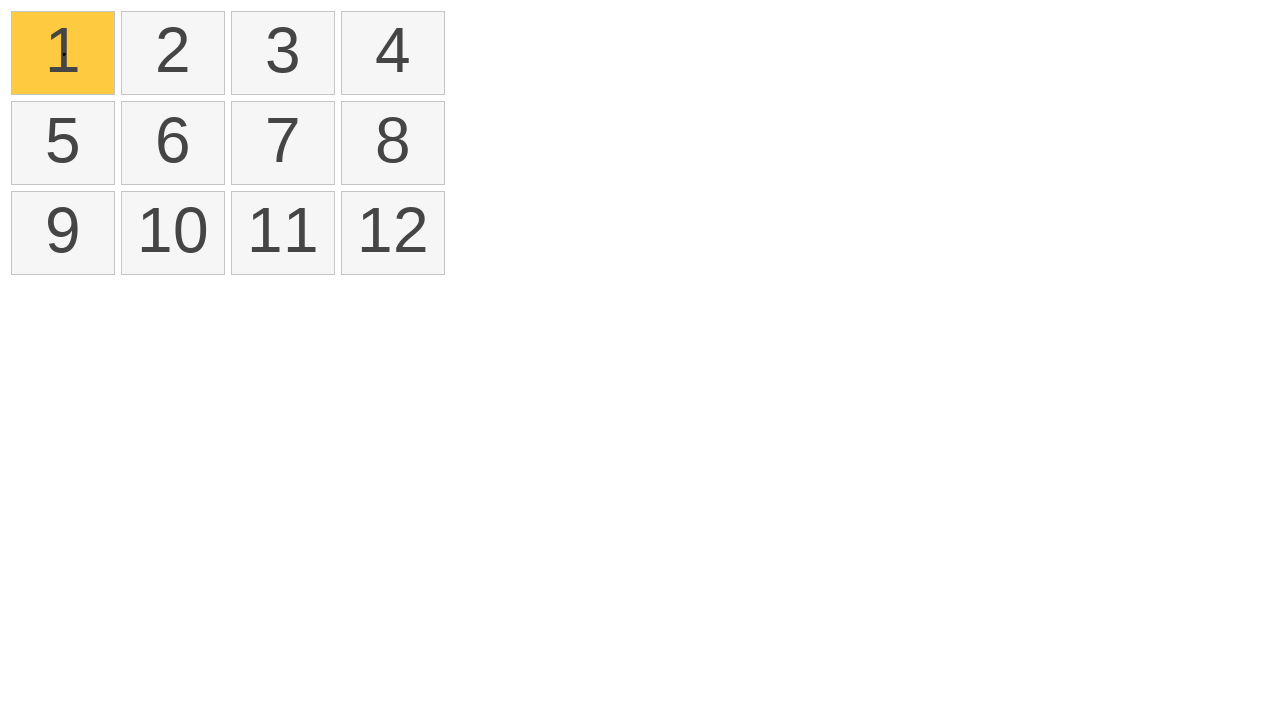

Dragged mouse to center of fourth item while holding button at (393, 53)
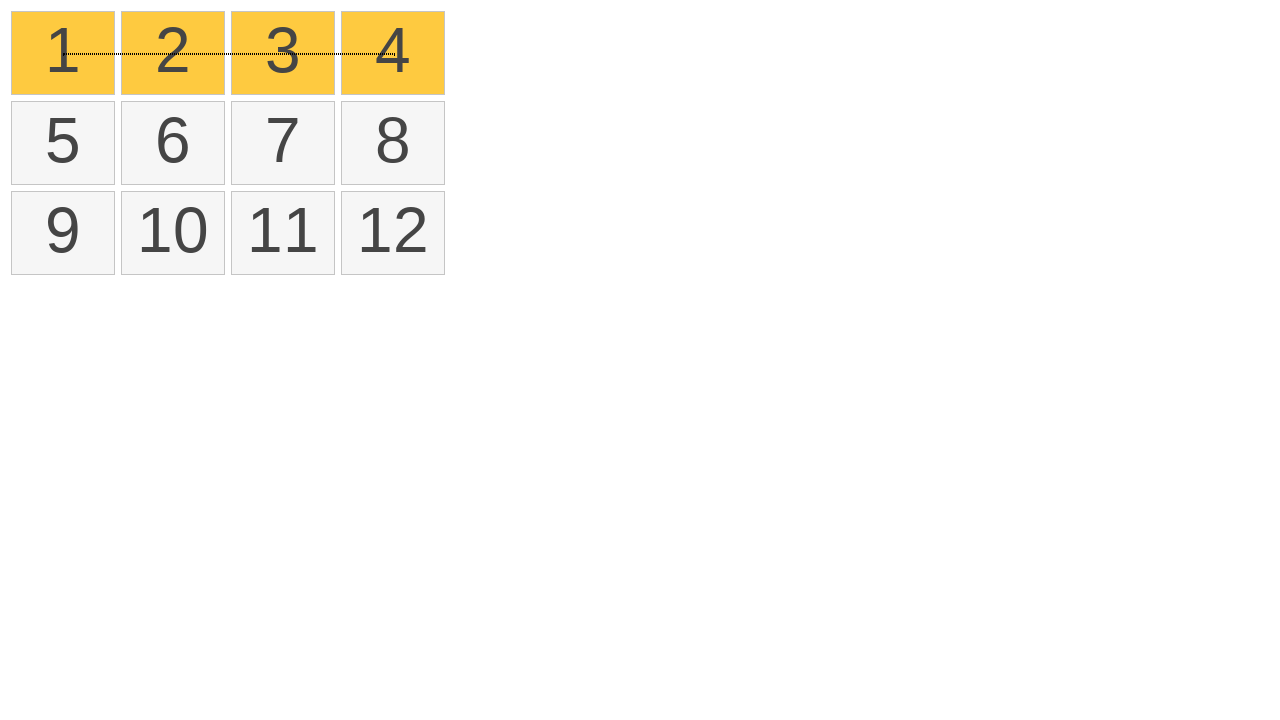

Mouse button released, completing drag selection at (393, 53)
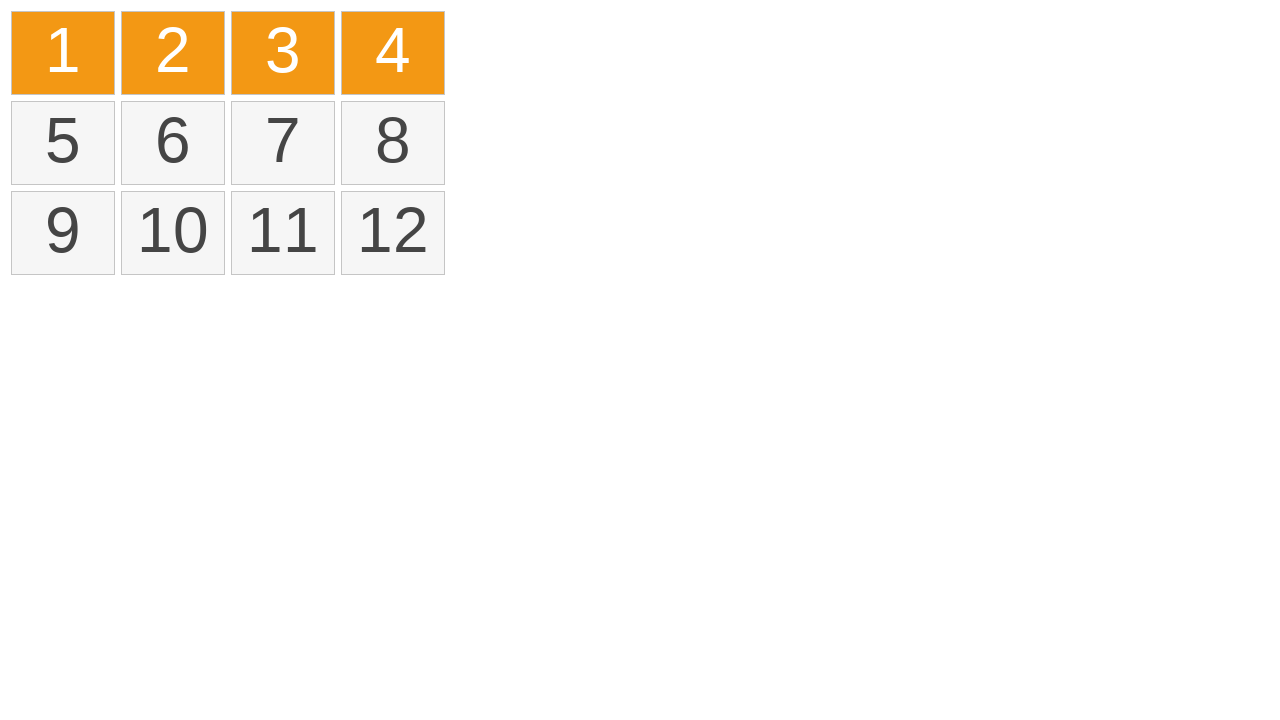

Verified that multiple items are selected (ui-selected class present)
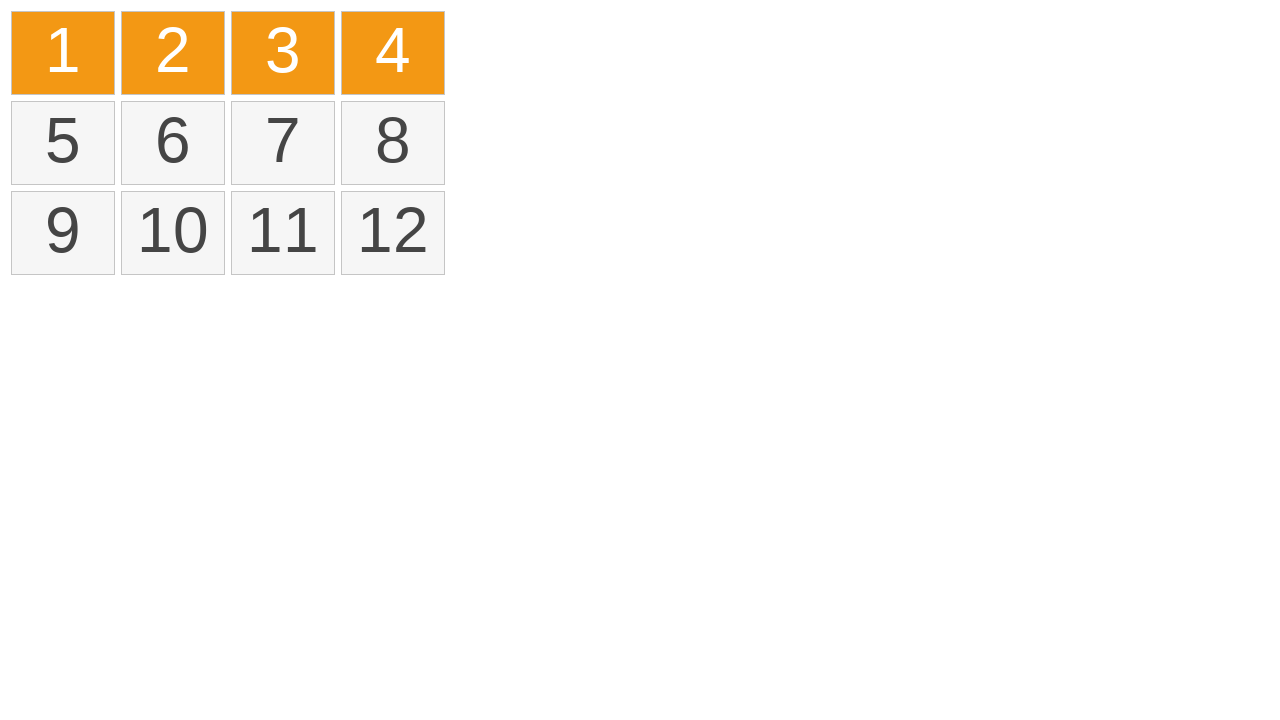

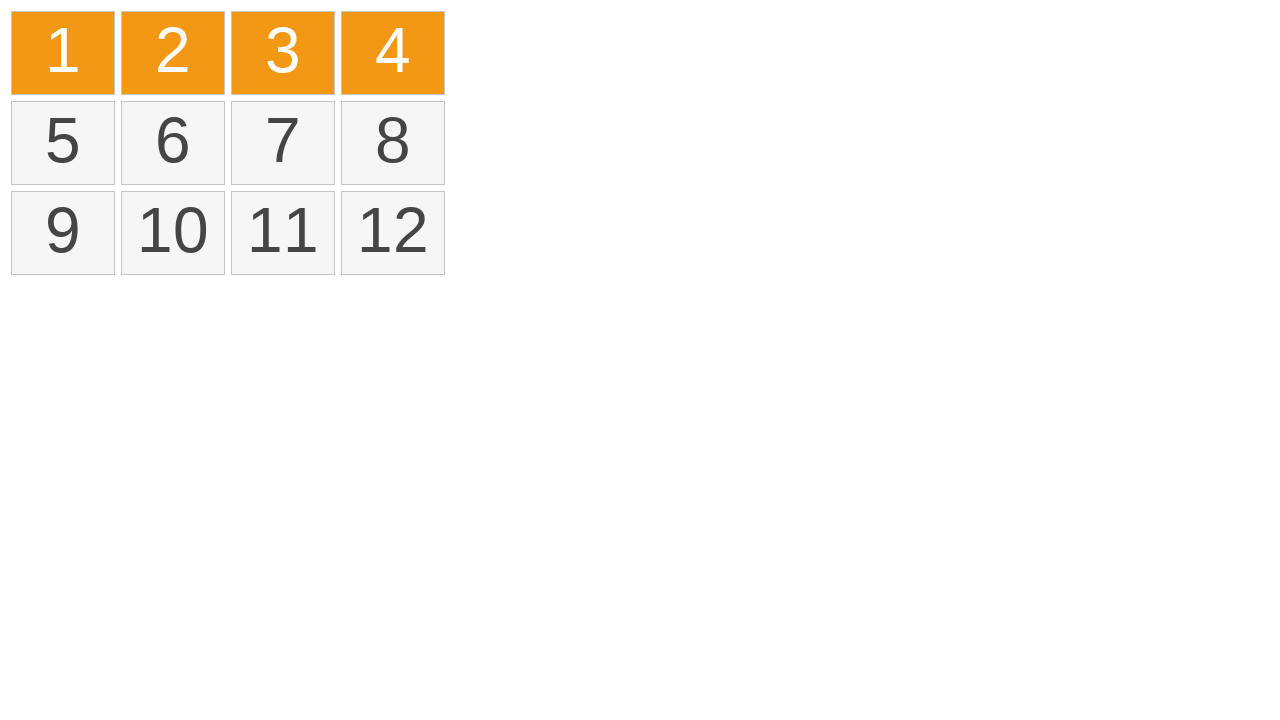